Tests the search functionality by searching for a product on the OpenCart demo site

Starting URL: https://naveenautomationlabs.com/opencart/

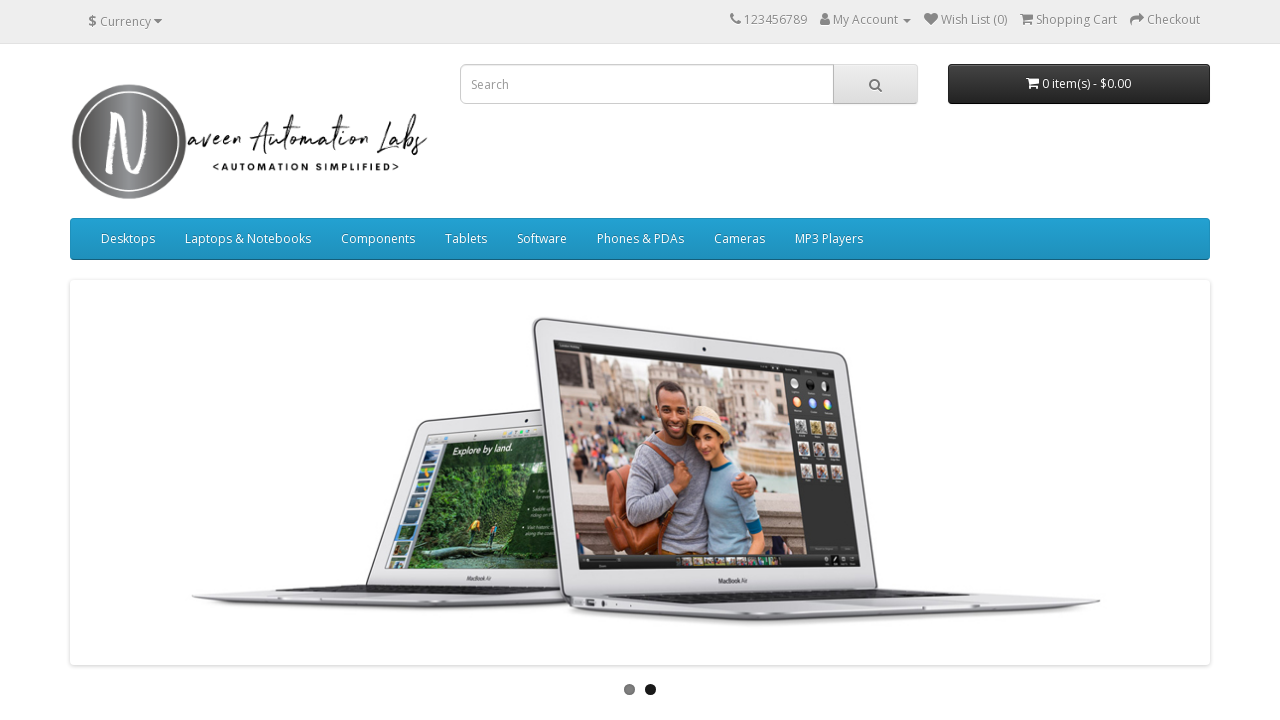

Navigated to OpenCart demo site
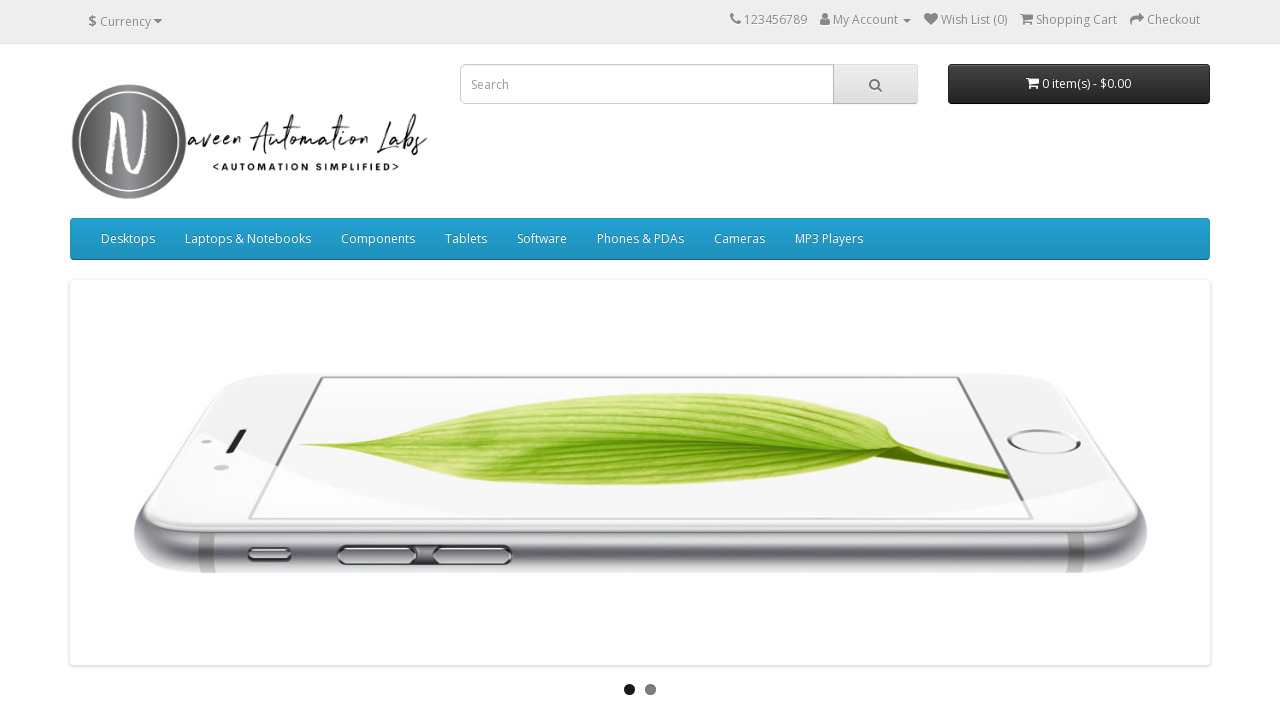

Filled search field with 'Mac' on input[name='search']
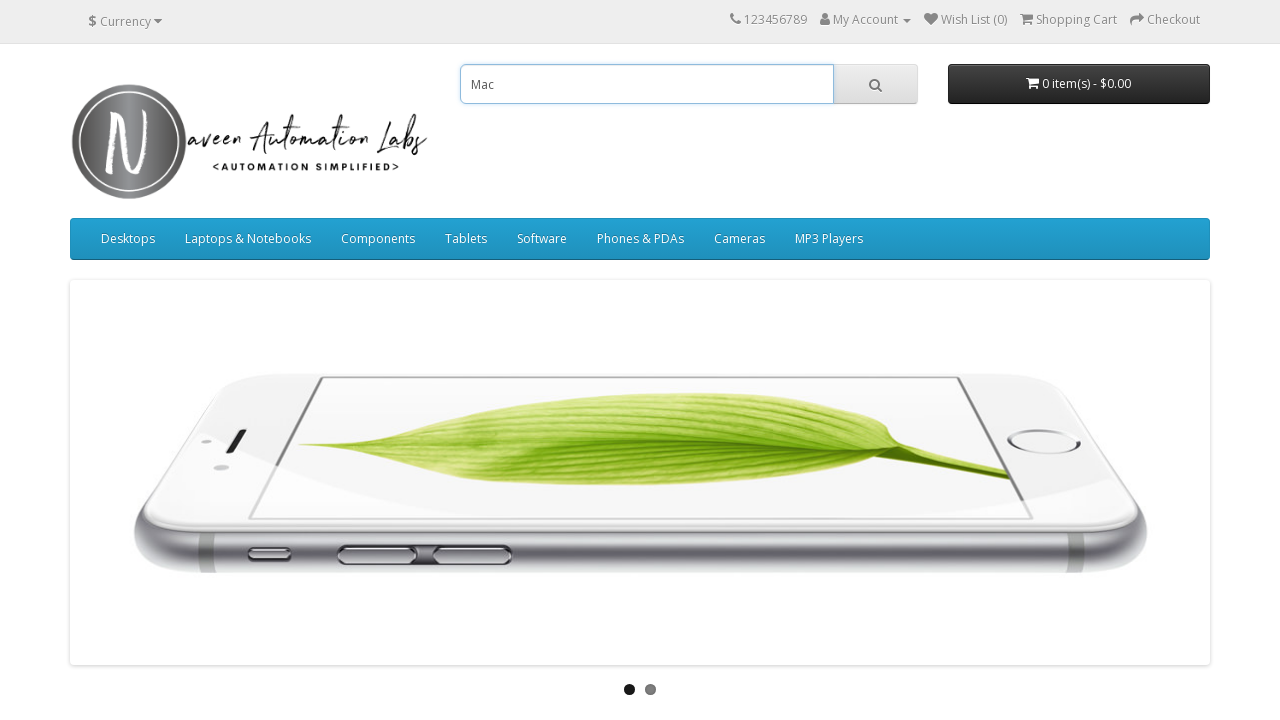

Pressed Enter to submit search for 'Mac' on input[name='search']
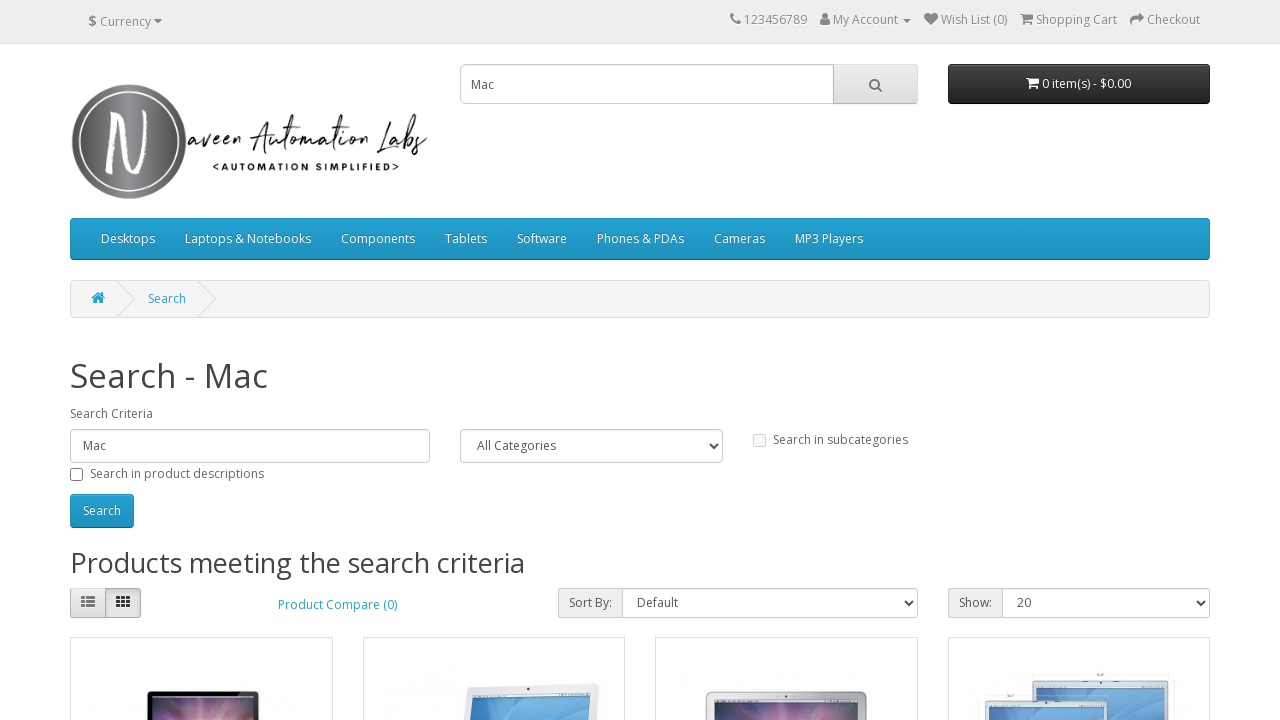

Search results loaded with product listings
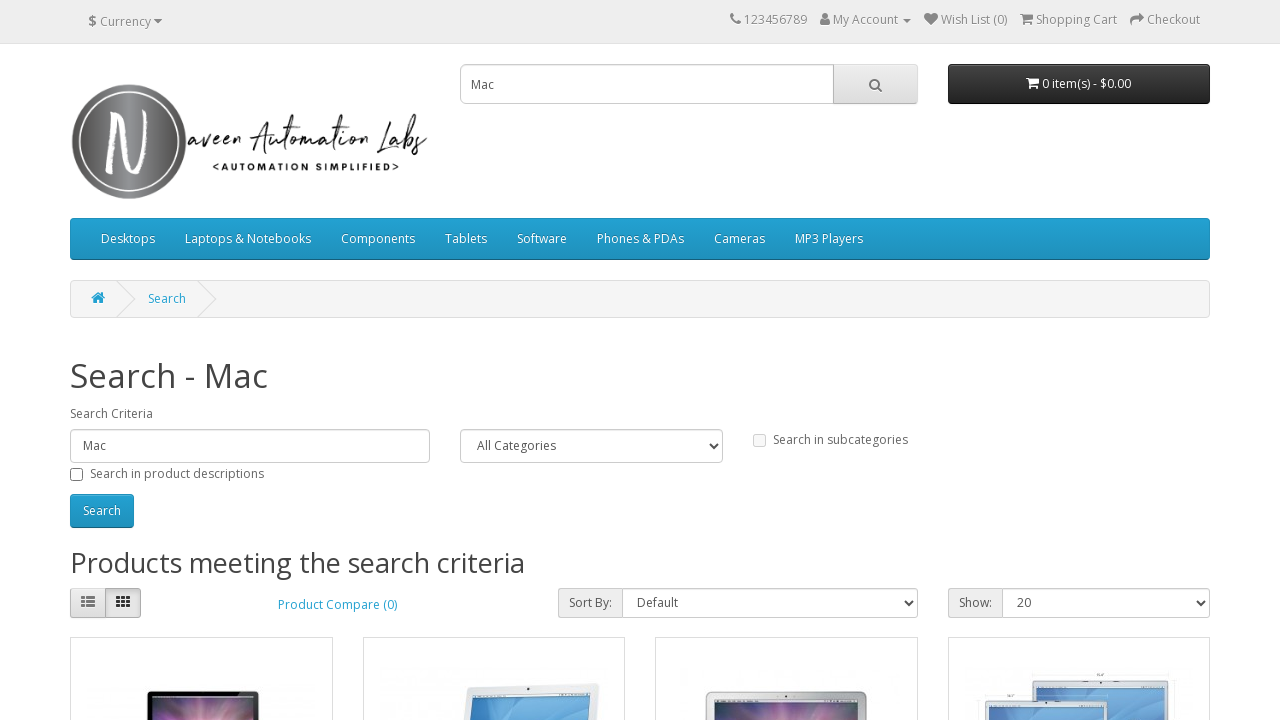

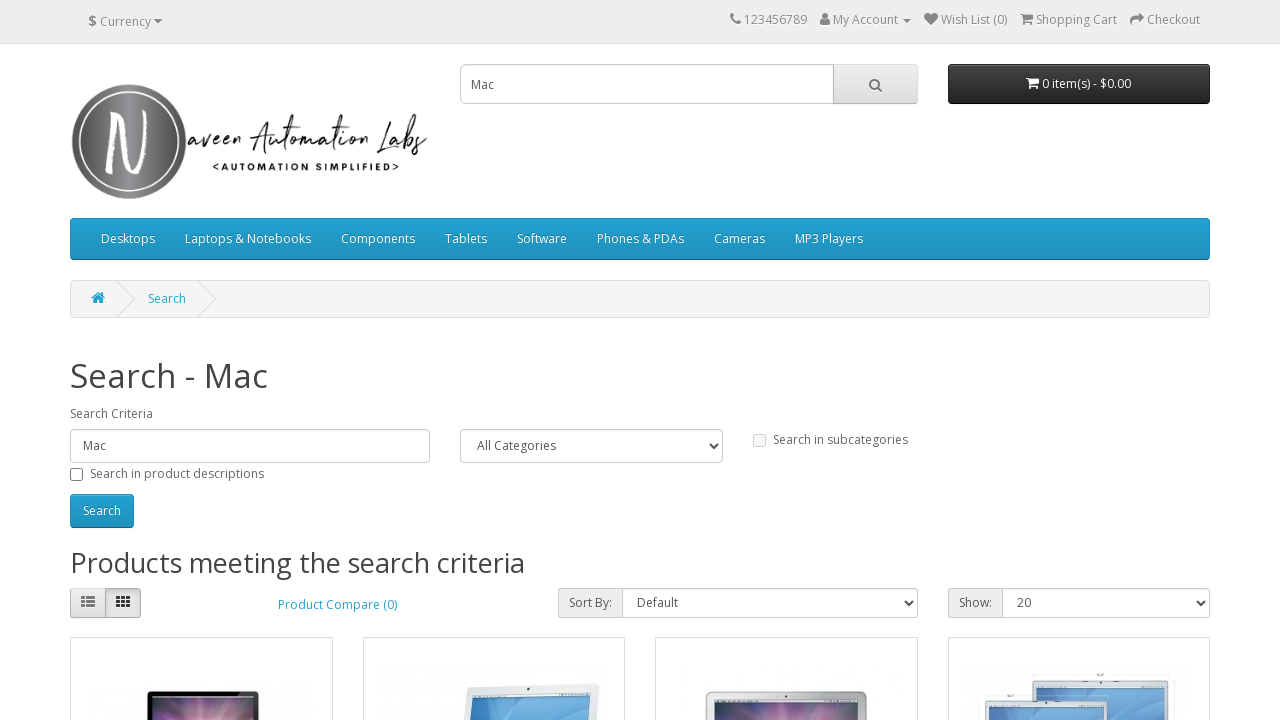